Tests the Challenging DOM page by navigating to it and verifying table data in a specific row

Starting URL: https://the-internet.herokuapp.com/

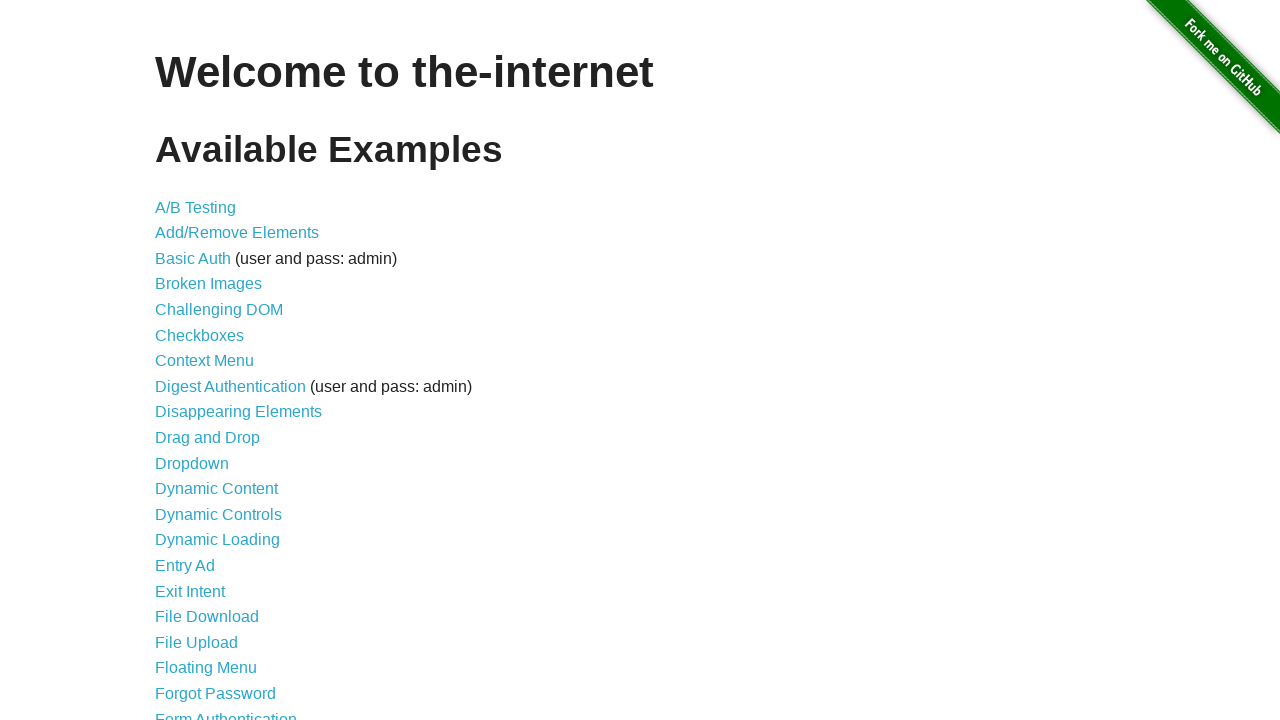

Clicked on Challenging DOM link at (219, 310) on internal:role=link[name="Challenging DOM"i]
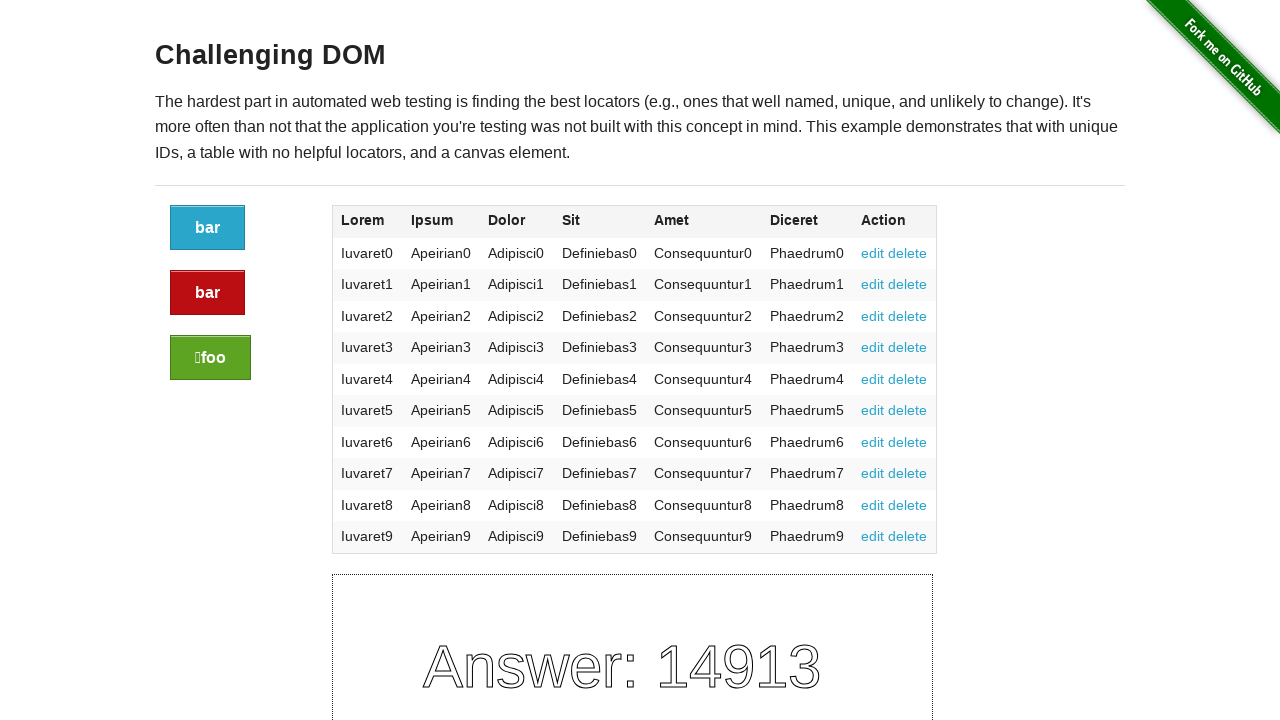

Table loaded - tbody rows are now visible
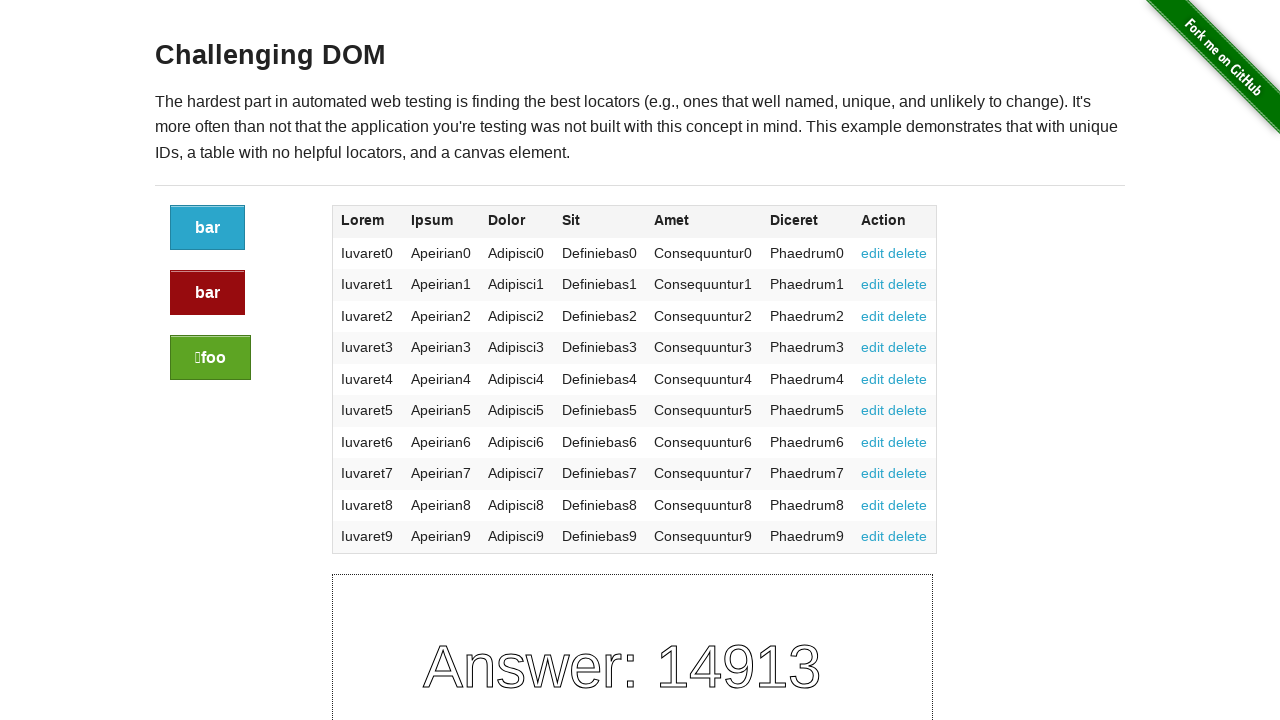

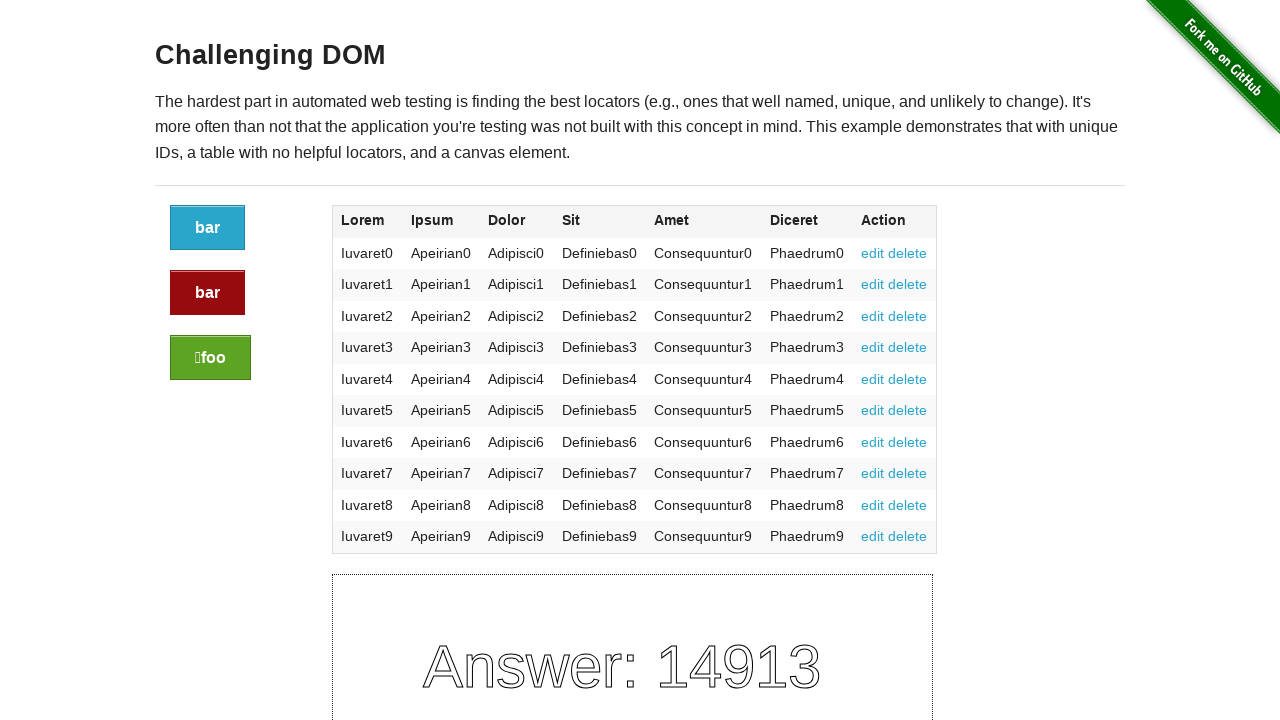